Tests the reset functionality by setting cookies to true, clicking reset link, and verifying all cats are restored to their original state

Starting URL: https://cs1632.appspot.com/

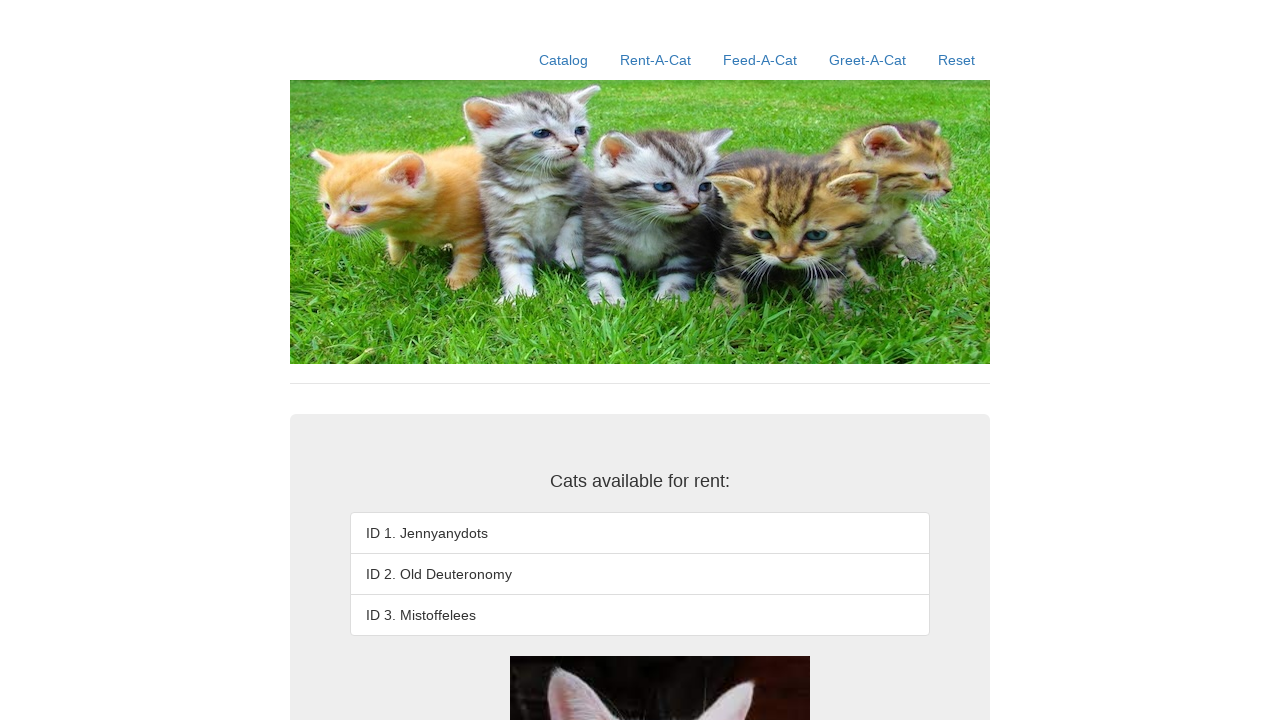

Set cookies 1, 2, and 3 to true to simulate rented cats
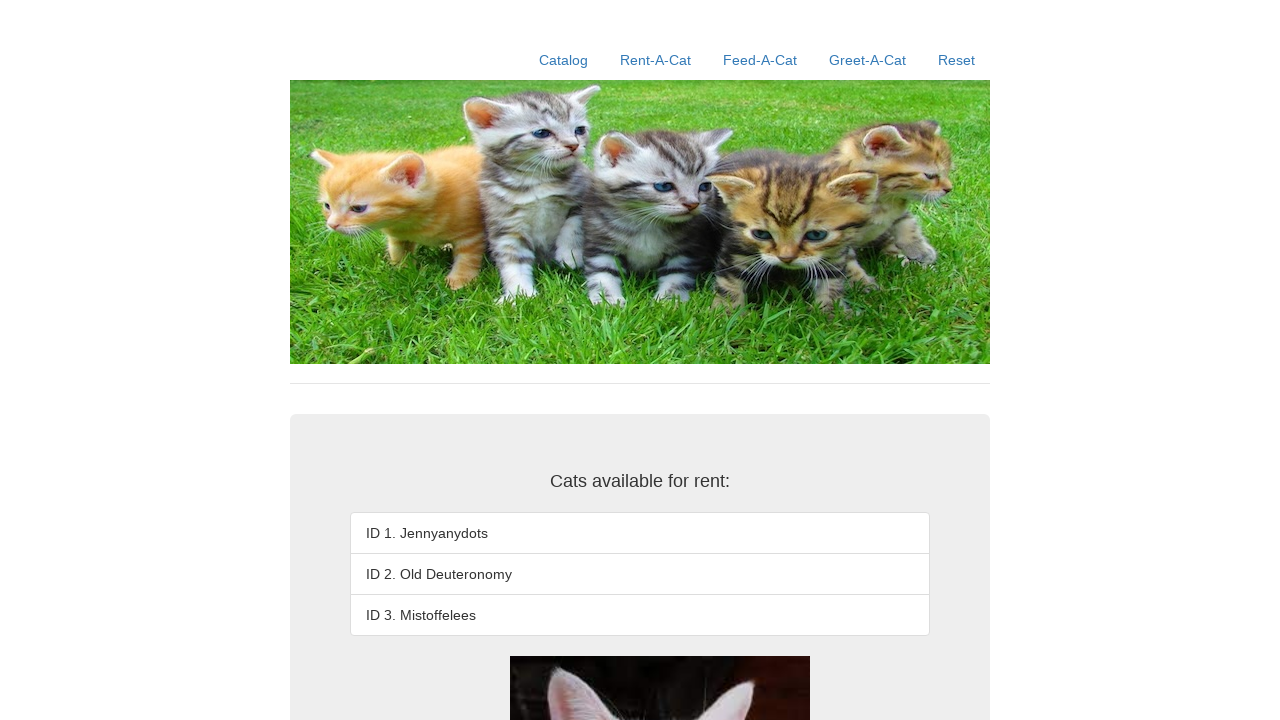

Clicked reset link to restore cats to original state at (956, 60) on xpath=//a[contains(@href, '/reset')]
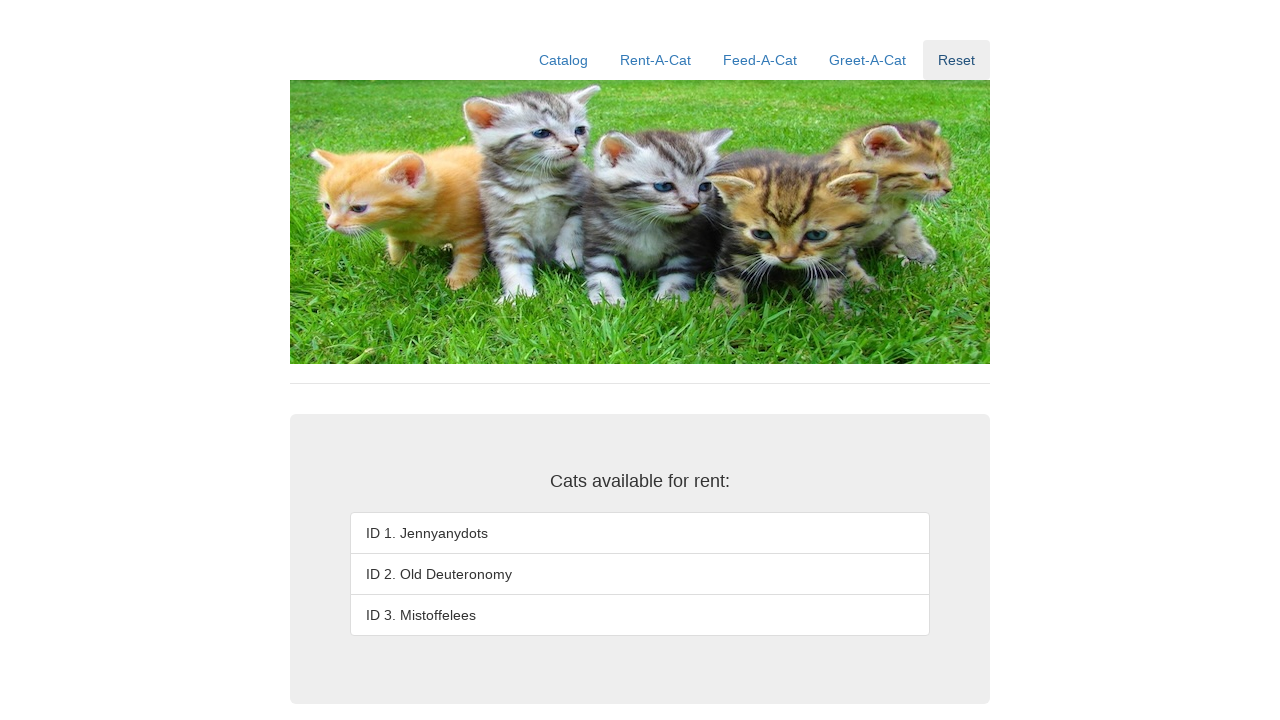

Verified cat 1 (Jennyanydots) is restored to original state
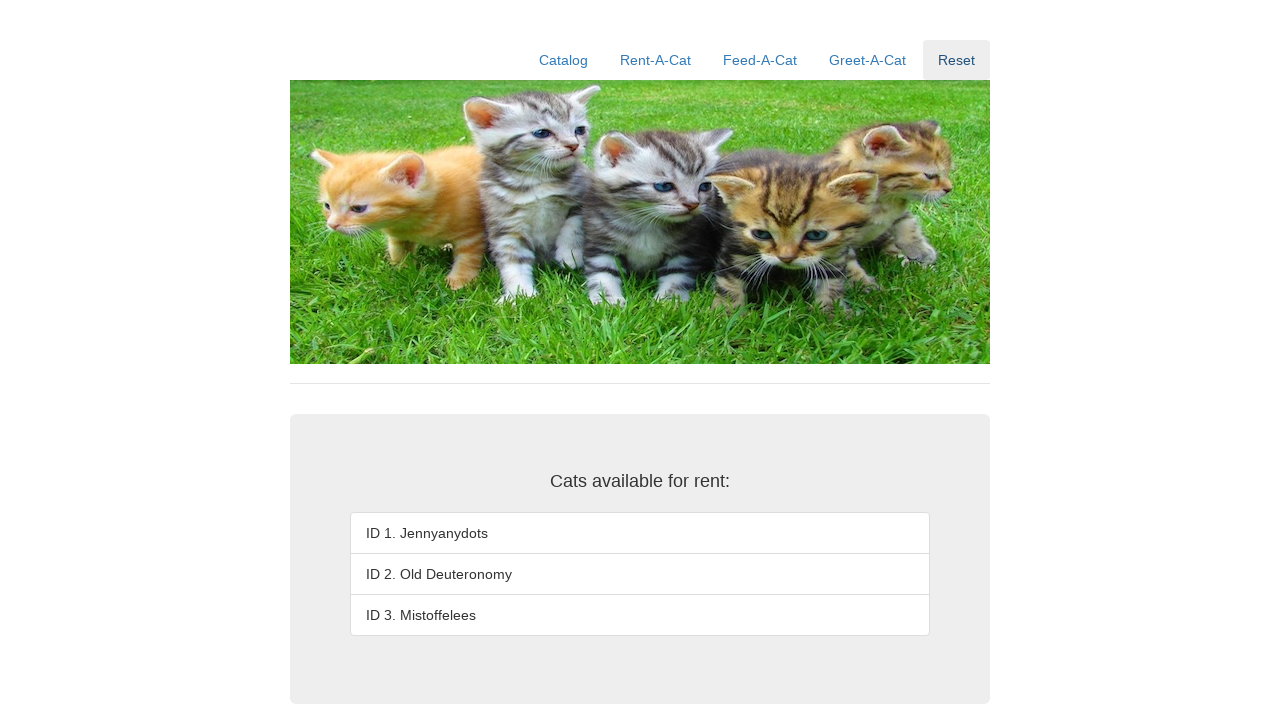

Verified cat 2 (Old Deuteronomy) is restored to original state
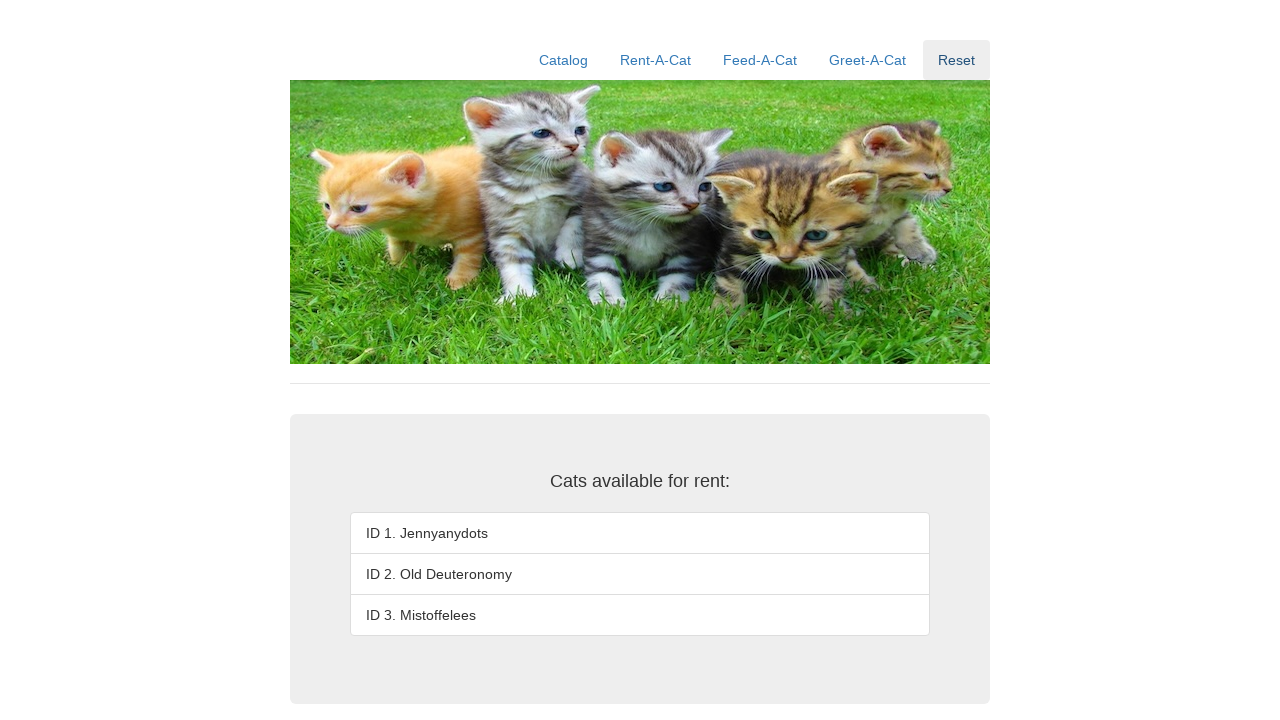

Verified cat 3 (Mistoffelees) is restored to original state
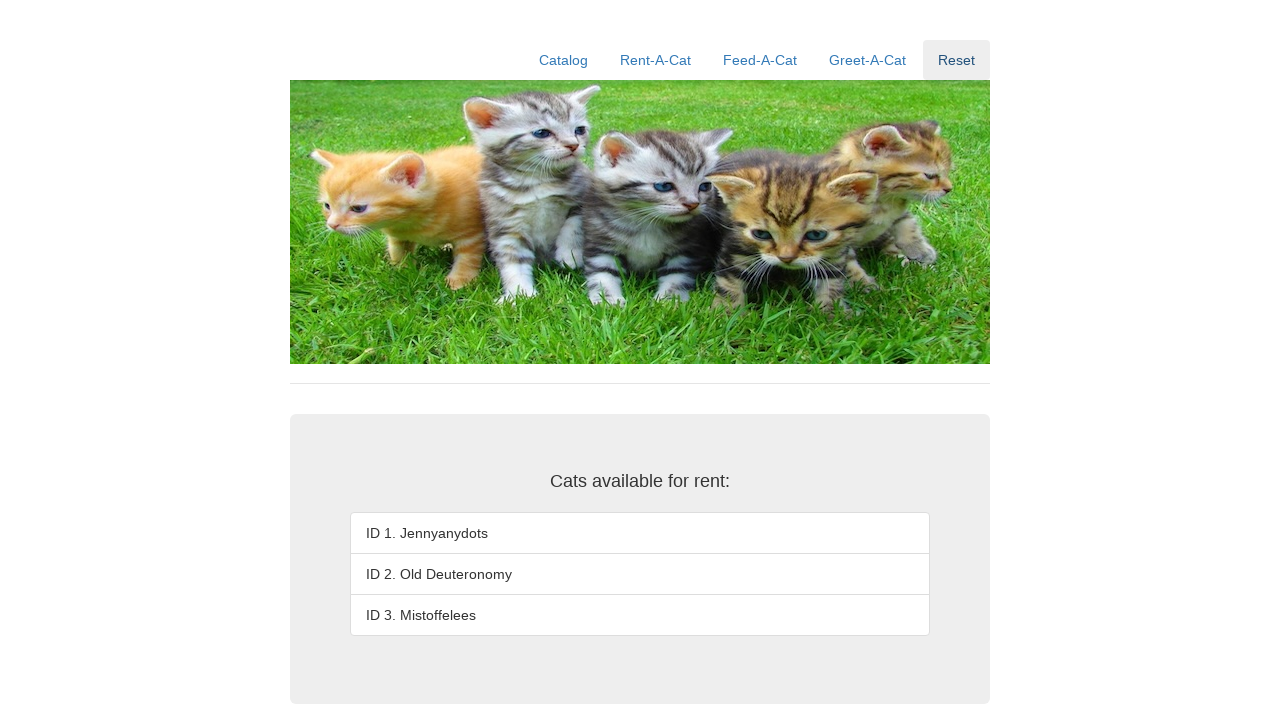

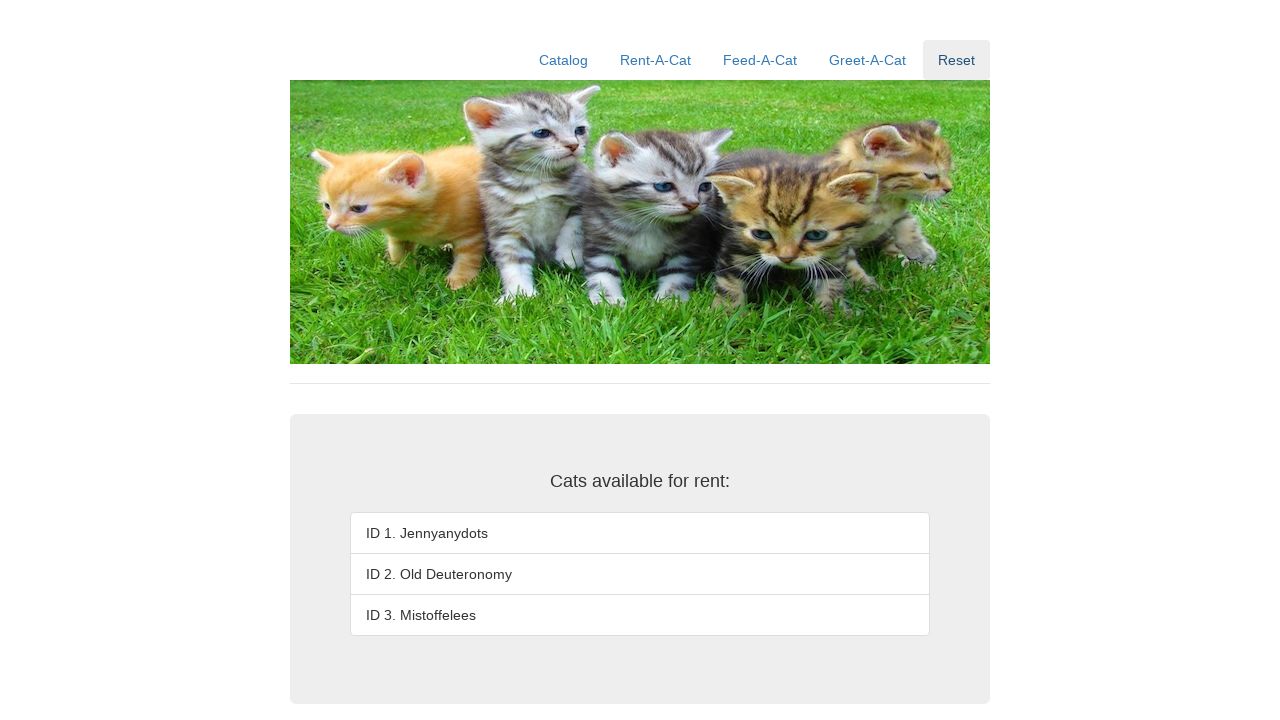